Smoke test to verify that the authorization page opens and displays the correct title

Starting URL: https://b2c.passport.rt.ru/

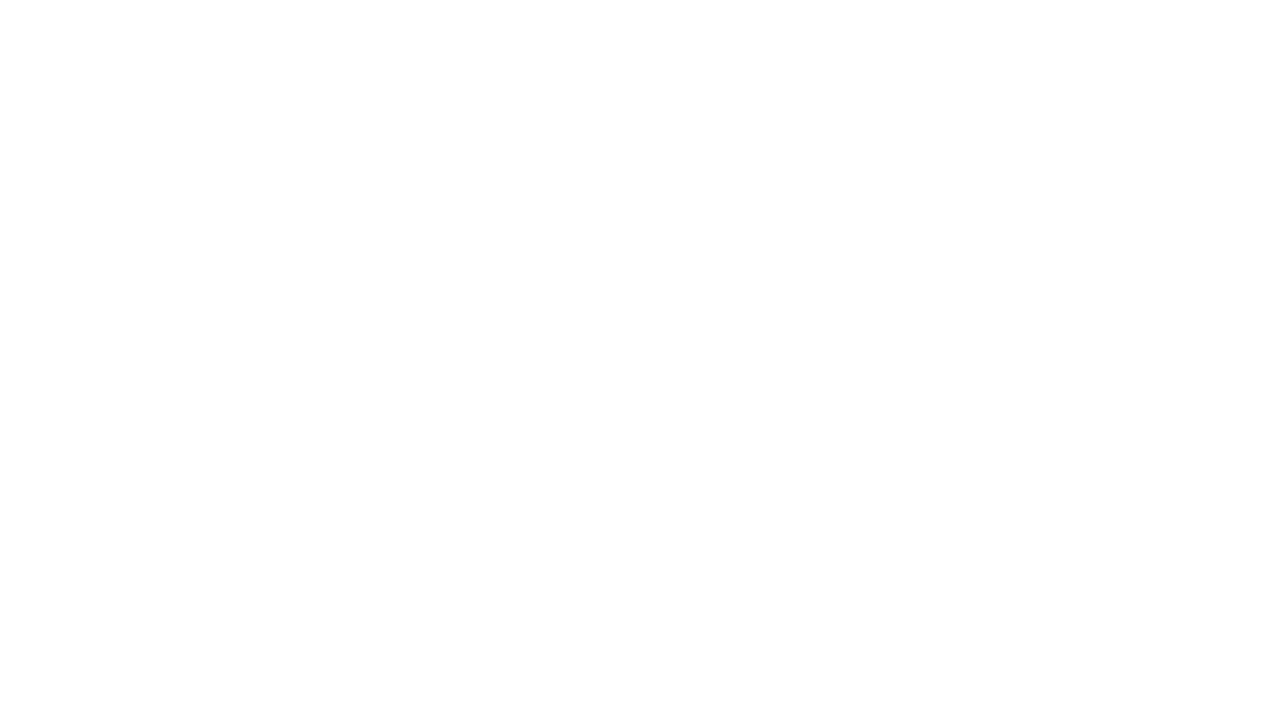

Waited for authorization header 'Авторизация' to appear on page
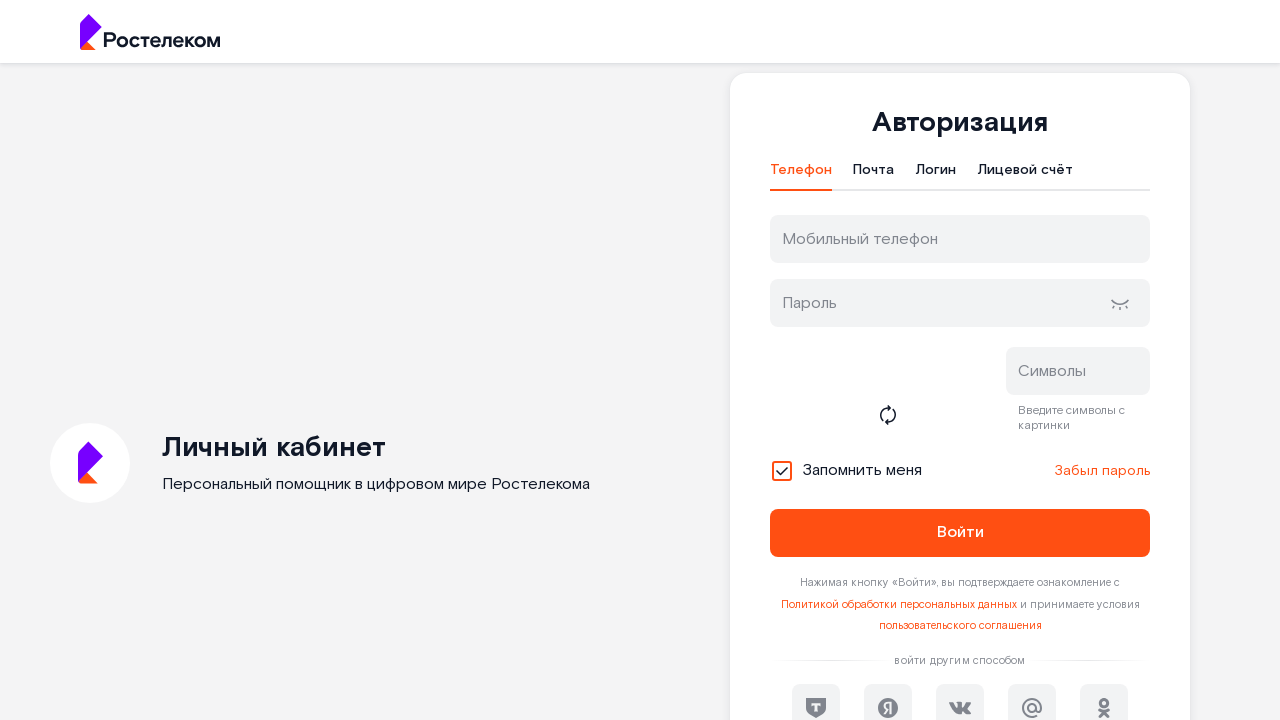

Verified page title is 'Ростелеком ID'
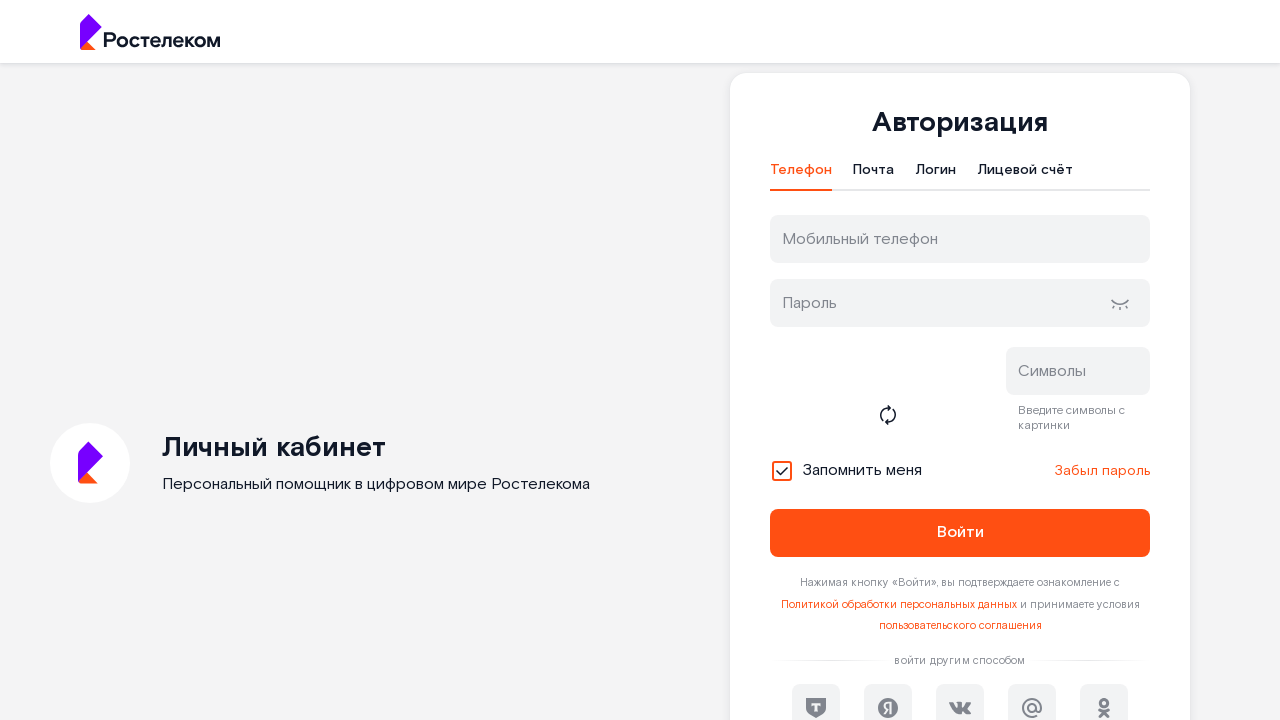

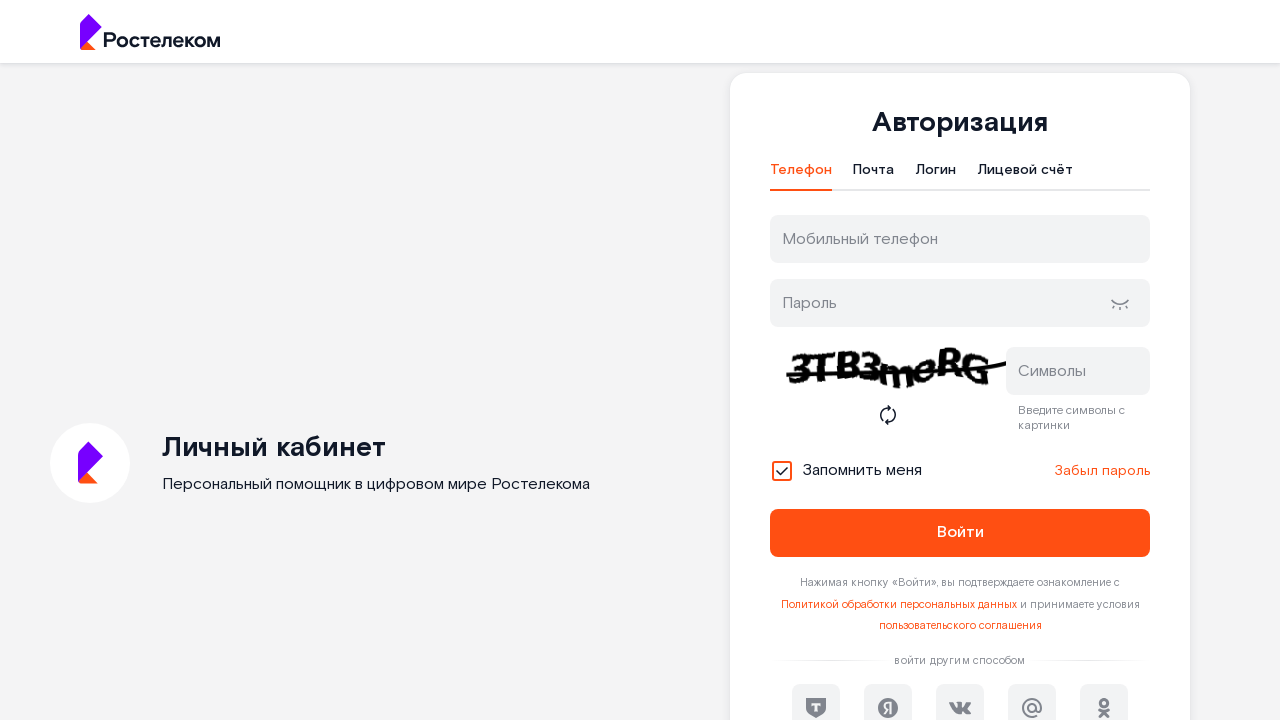